Tests filtering to display only active (non-completed) items

Starting URL: https://demo.playwright.dev/todomvc

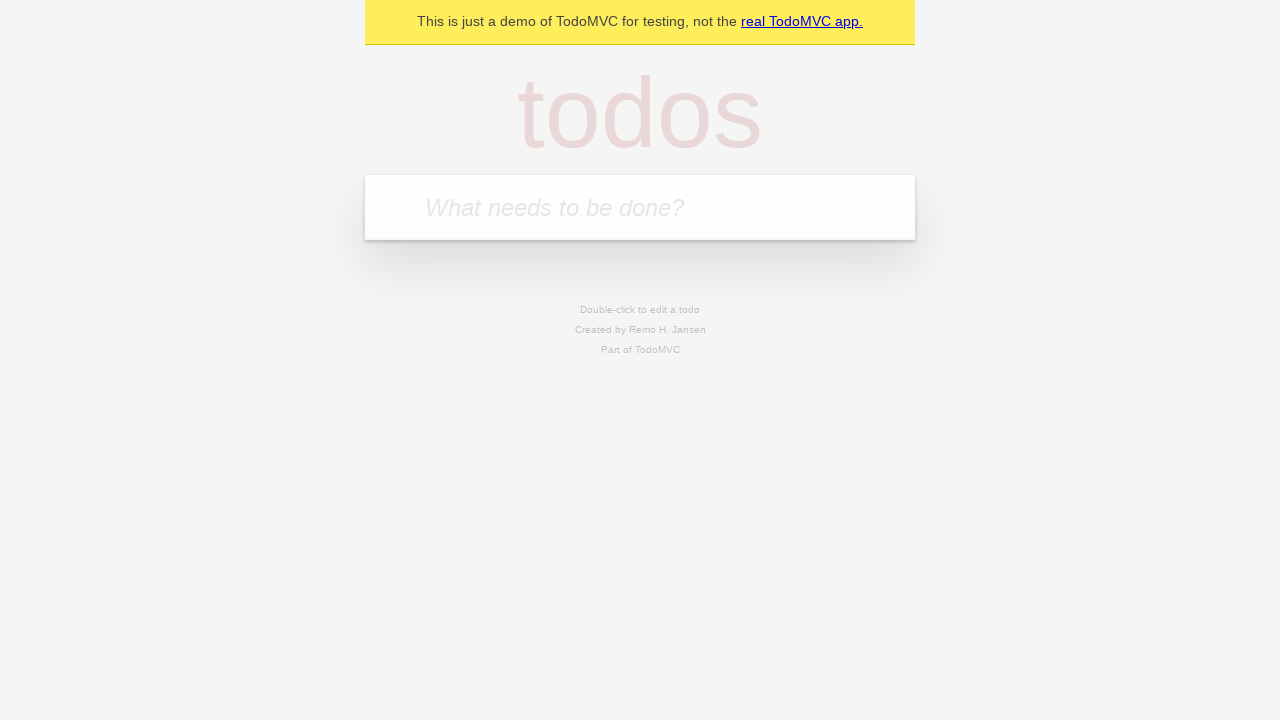

Filled new-todo input with 'buy some cheese' on .new-todo
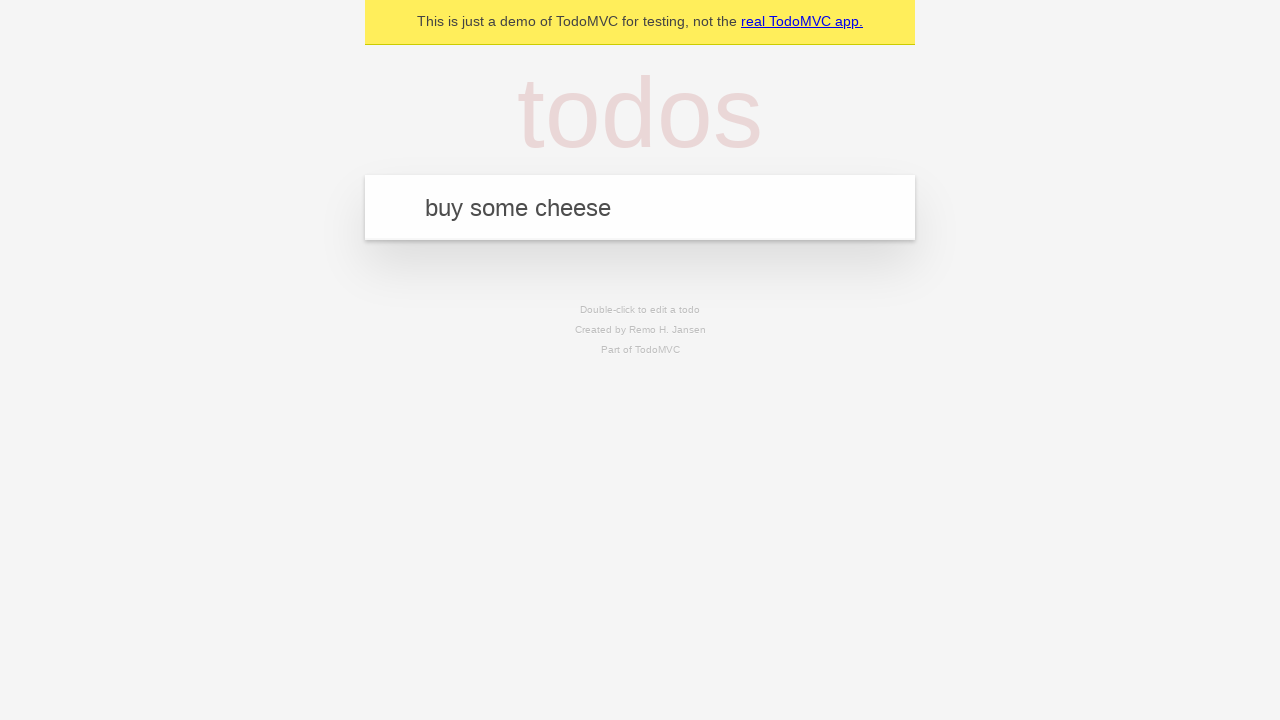

Pressed Enter to create first todo item on .new-todo
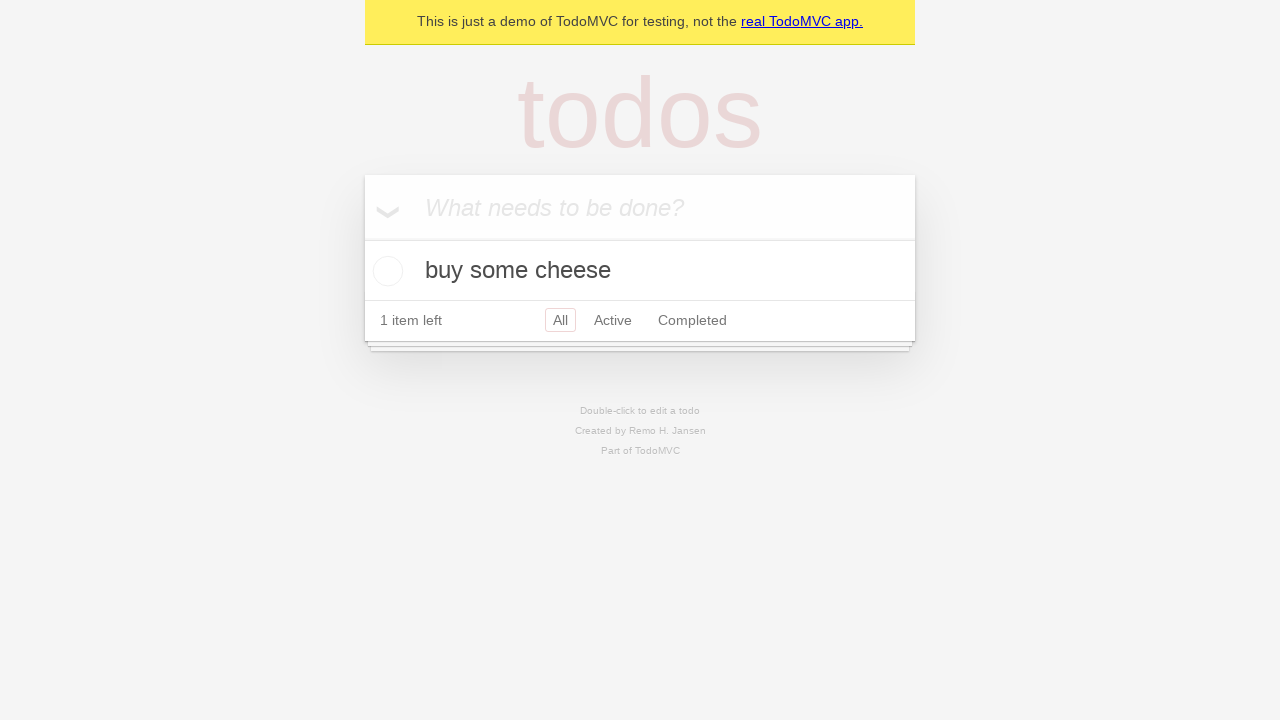

Filled new-todo input with 'feed the cat' on .new-todo
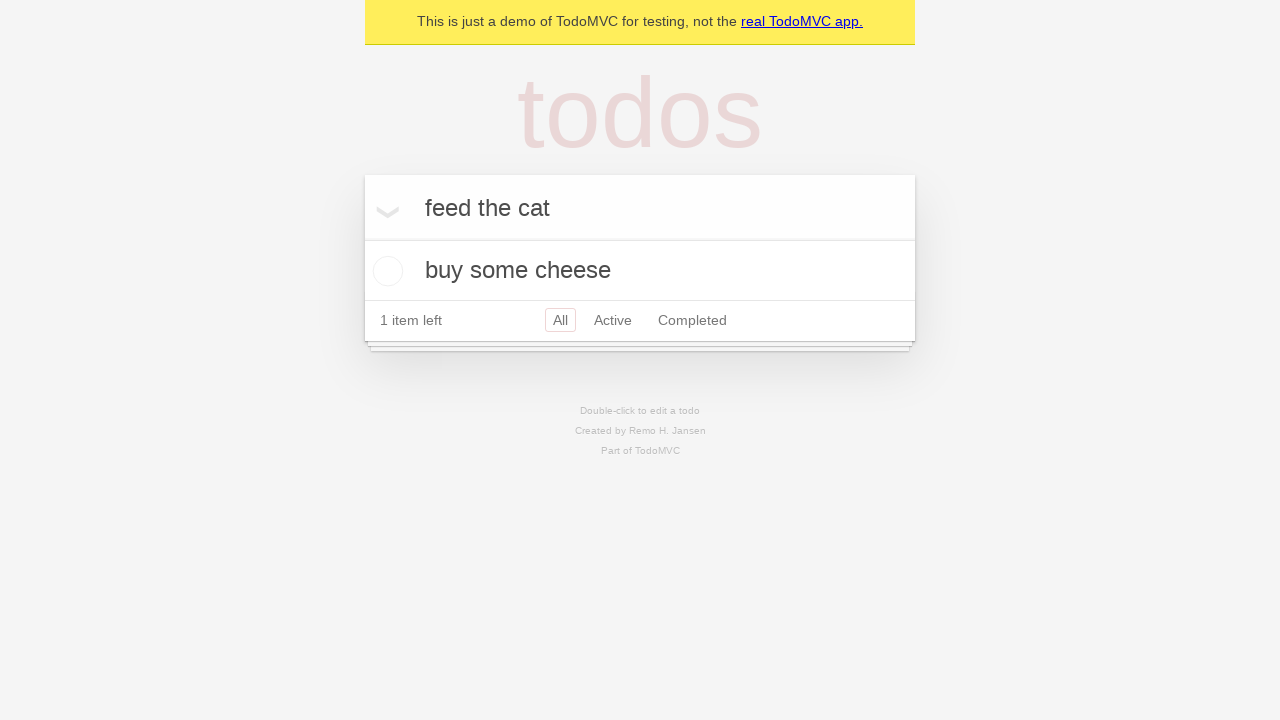

Pressed Enter to create second todo item on .new-todo
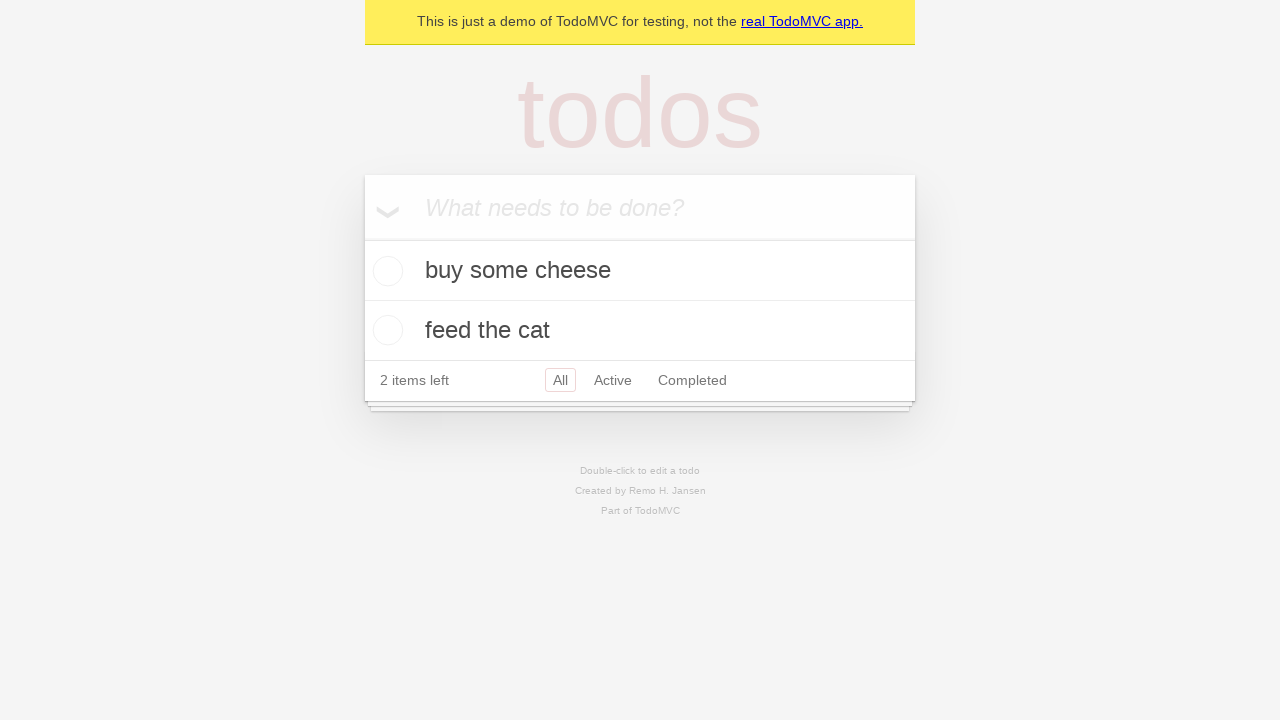

Filled new-todo input with 'book a doctors appointment' on .new-todo
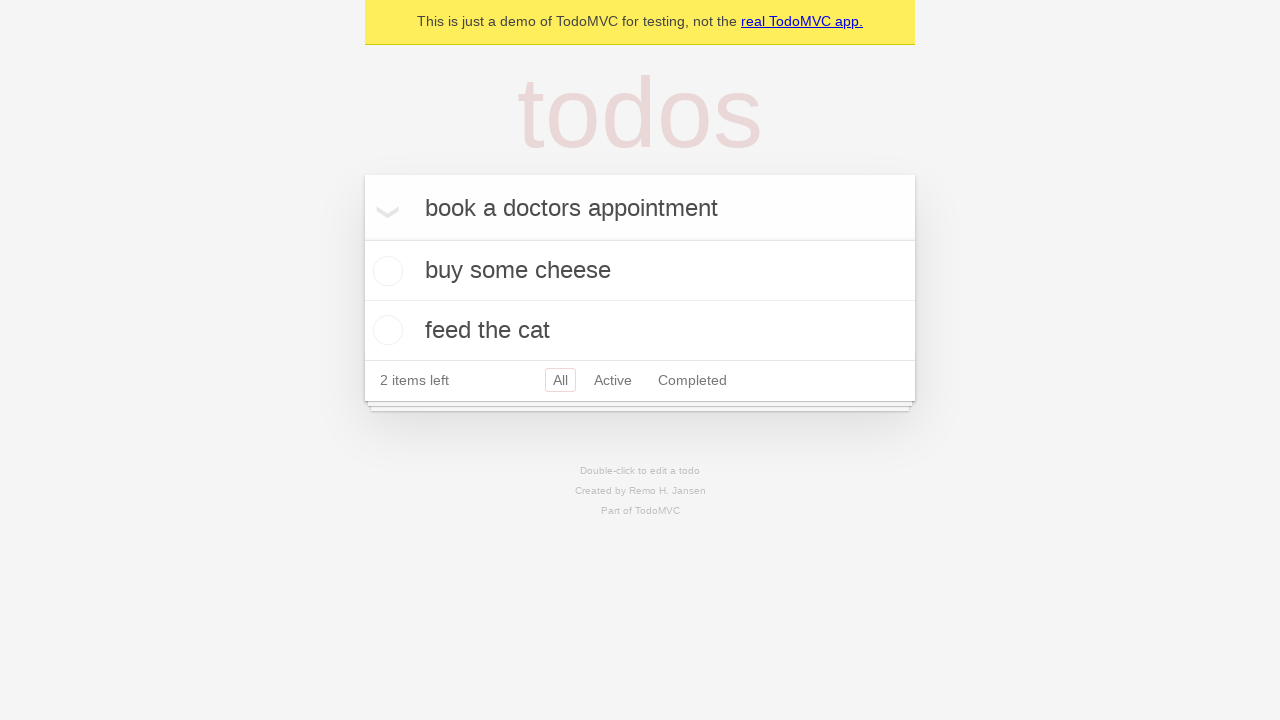

Pressed Enter to create third todo item on .new-todo
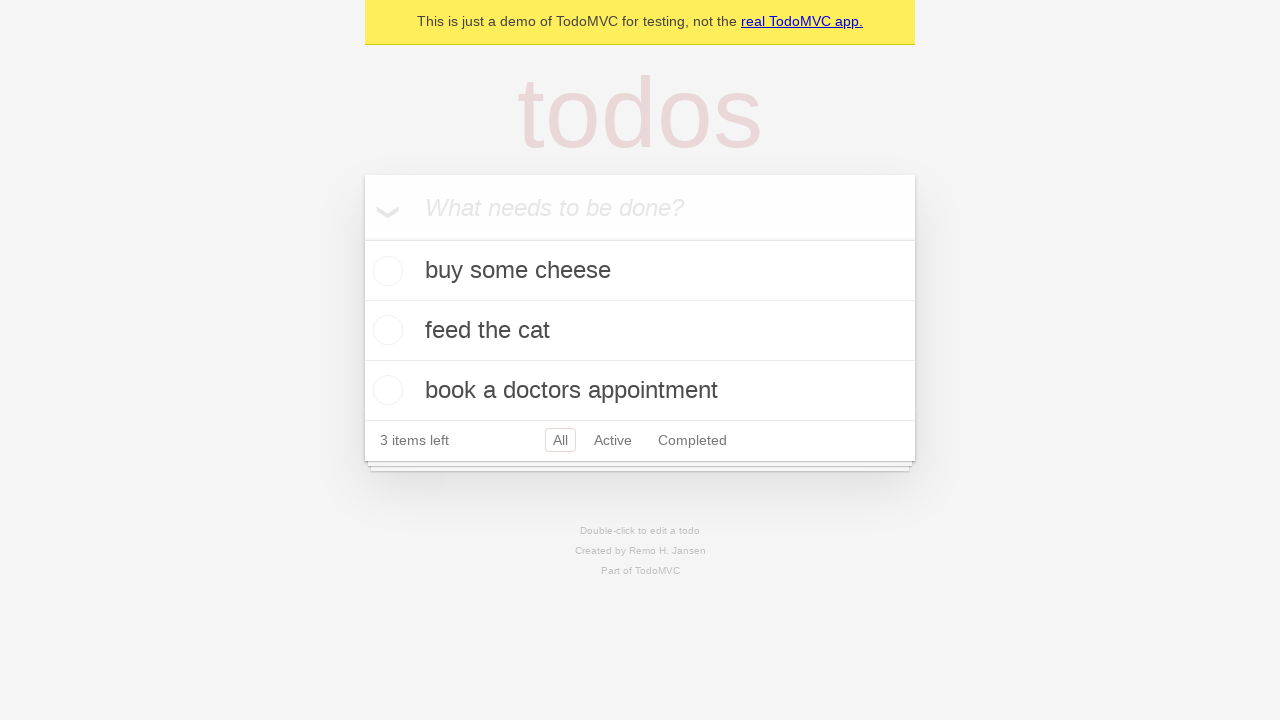

Waited for all three todo items to be rendered
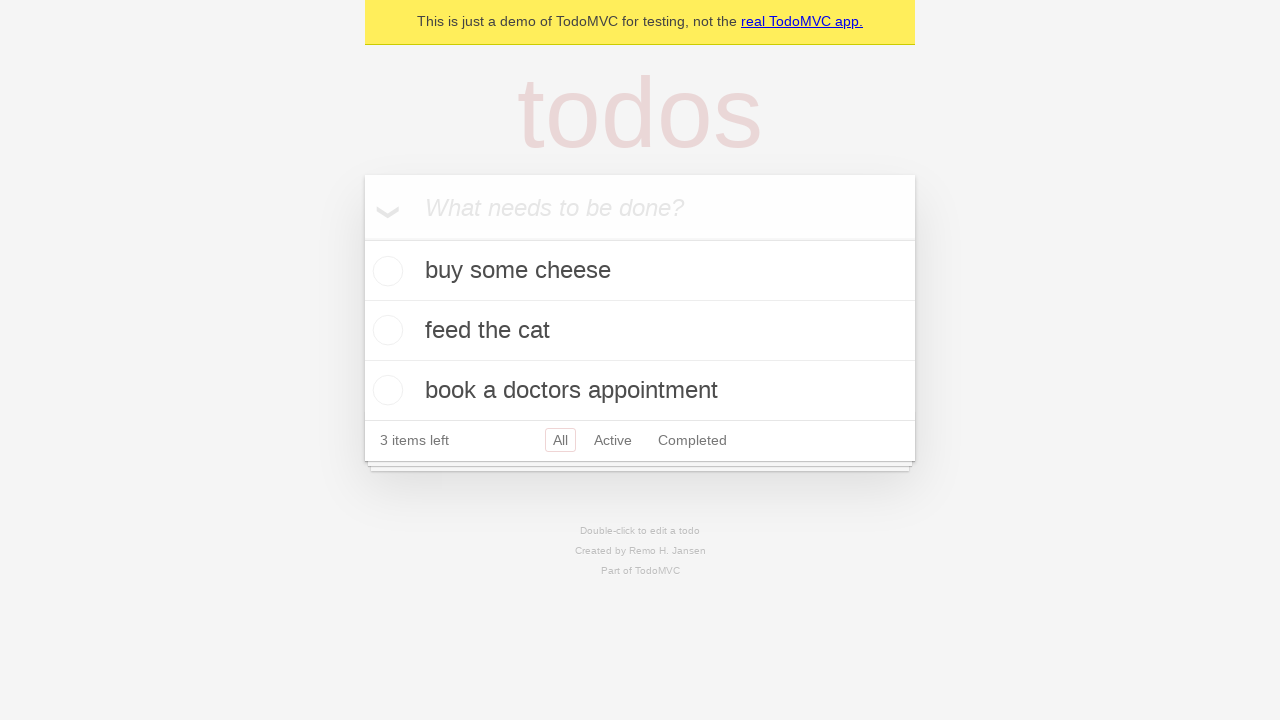

Checked the second todo item to mark it as completed at (385, 330) on .todo-list li .toggle >> nth=1
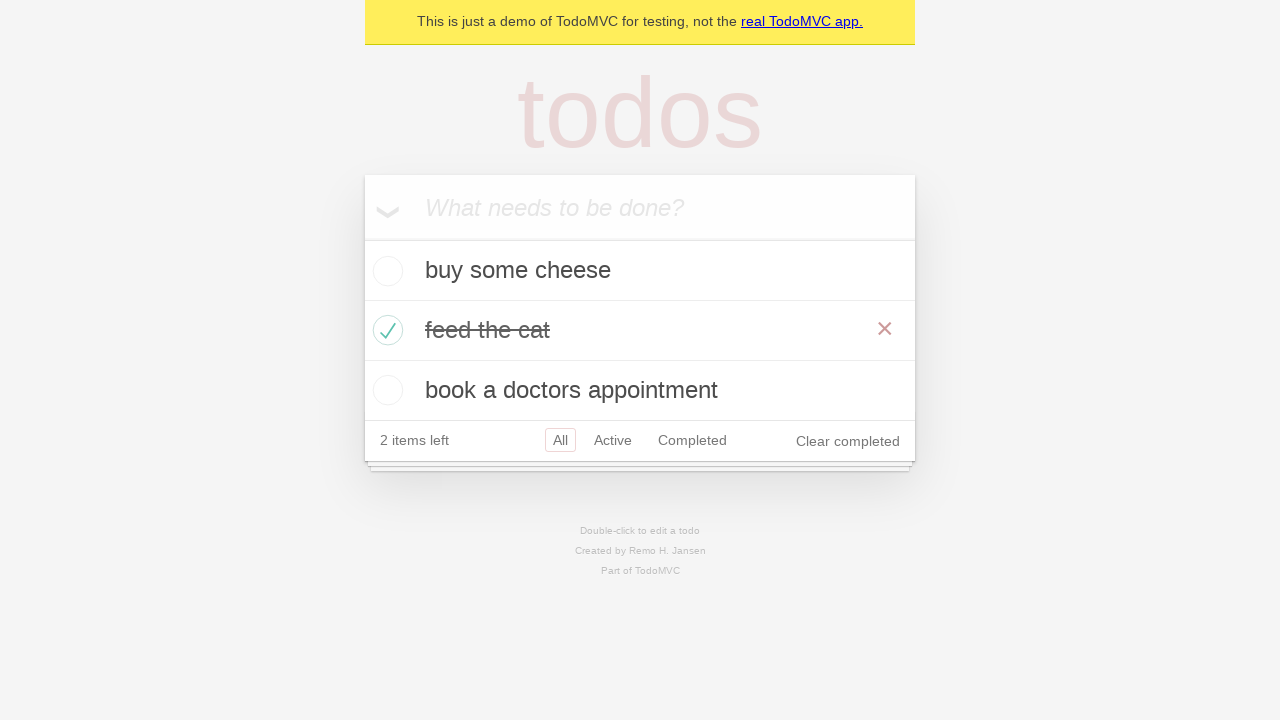

Clicked Active filter to display only non-completed items at (613, 440) on .filters >> text=Active
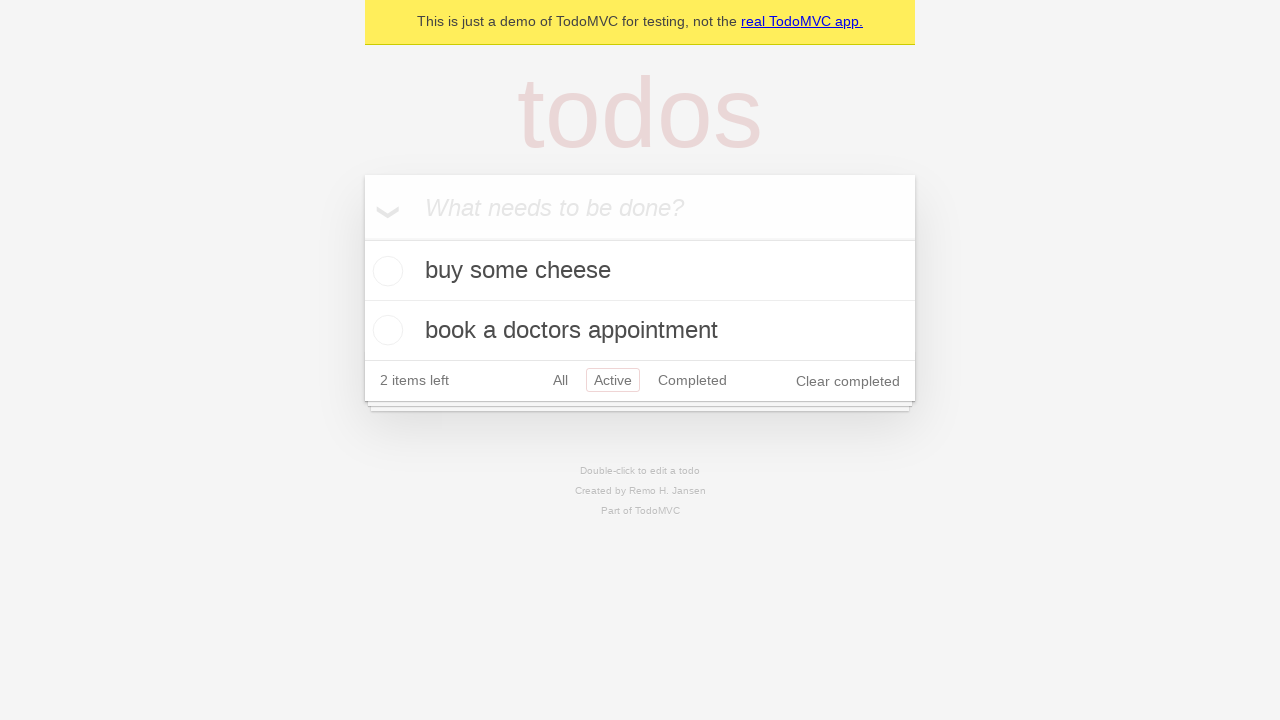

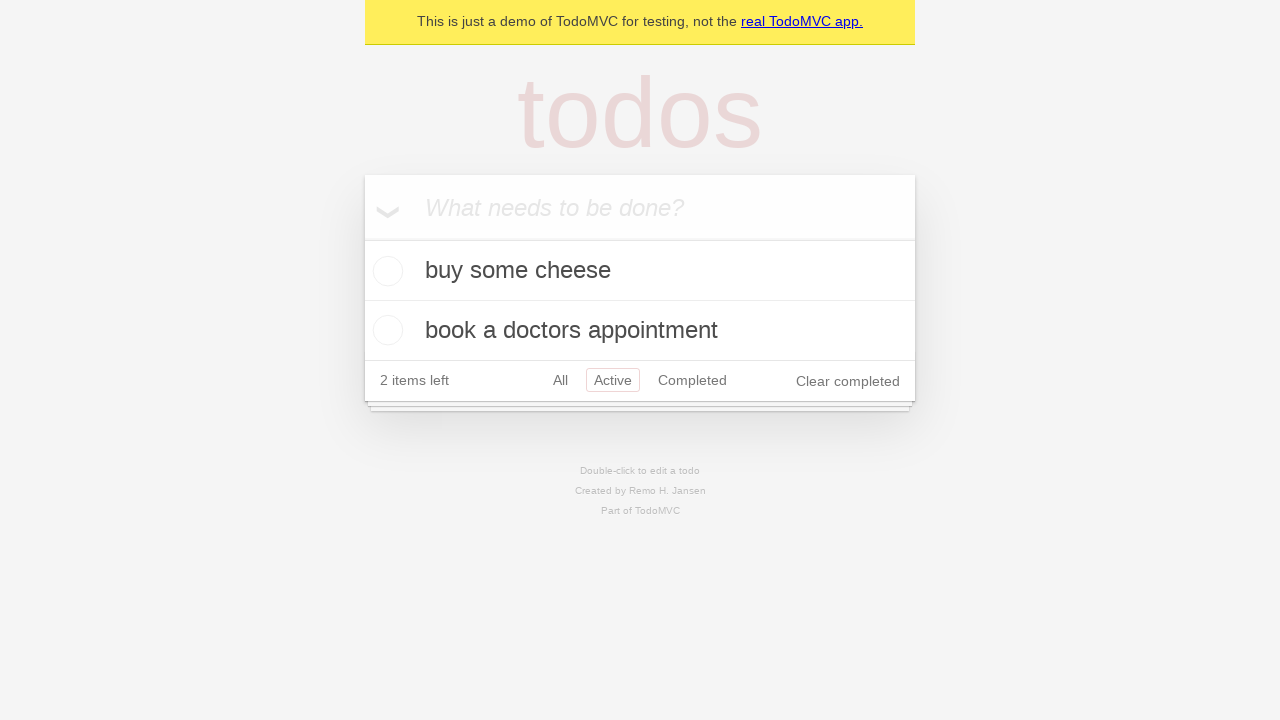